Tests checkbox handling by selecting all checkboxes, unselecting them, selecting the last 3 checkboxes, and then unselecting any that are selected

Starting URL: https://testautomationpractice.blogspot.com/

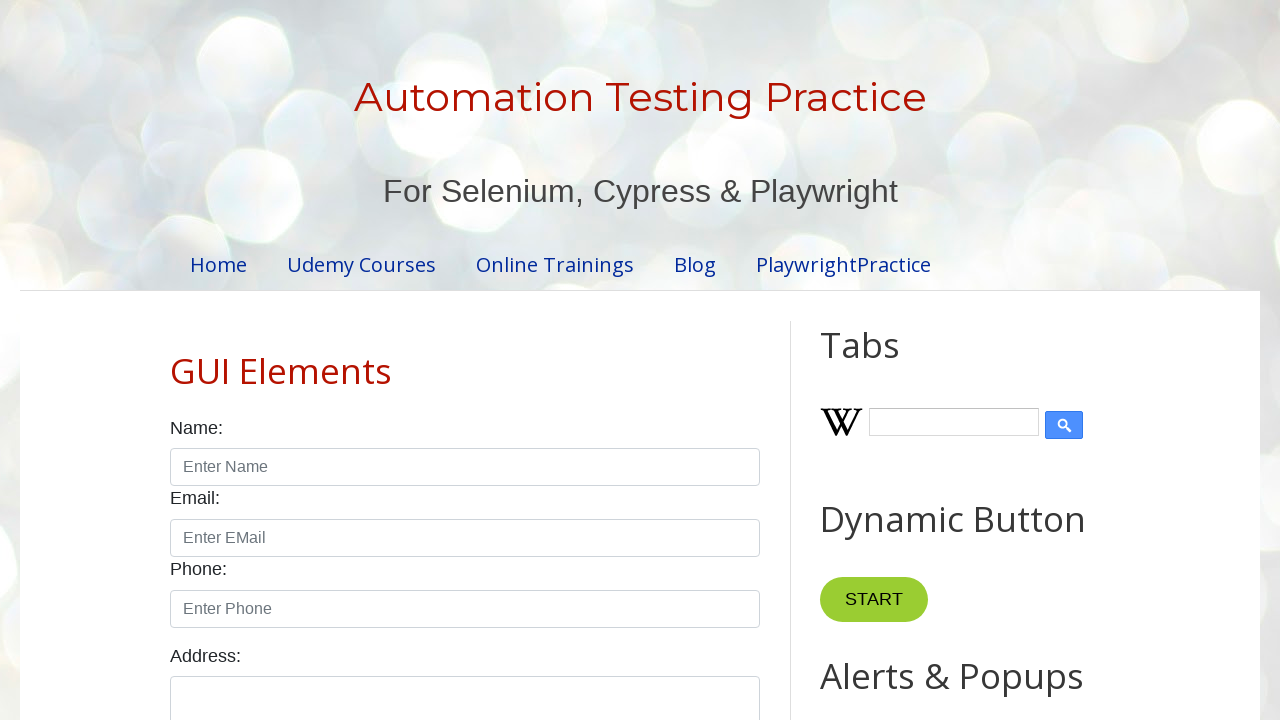

Located all checkbox elements
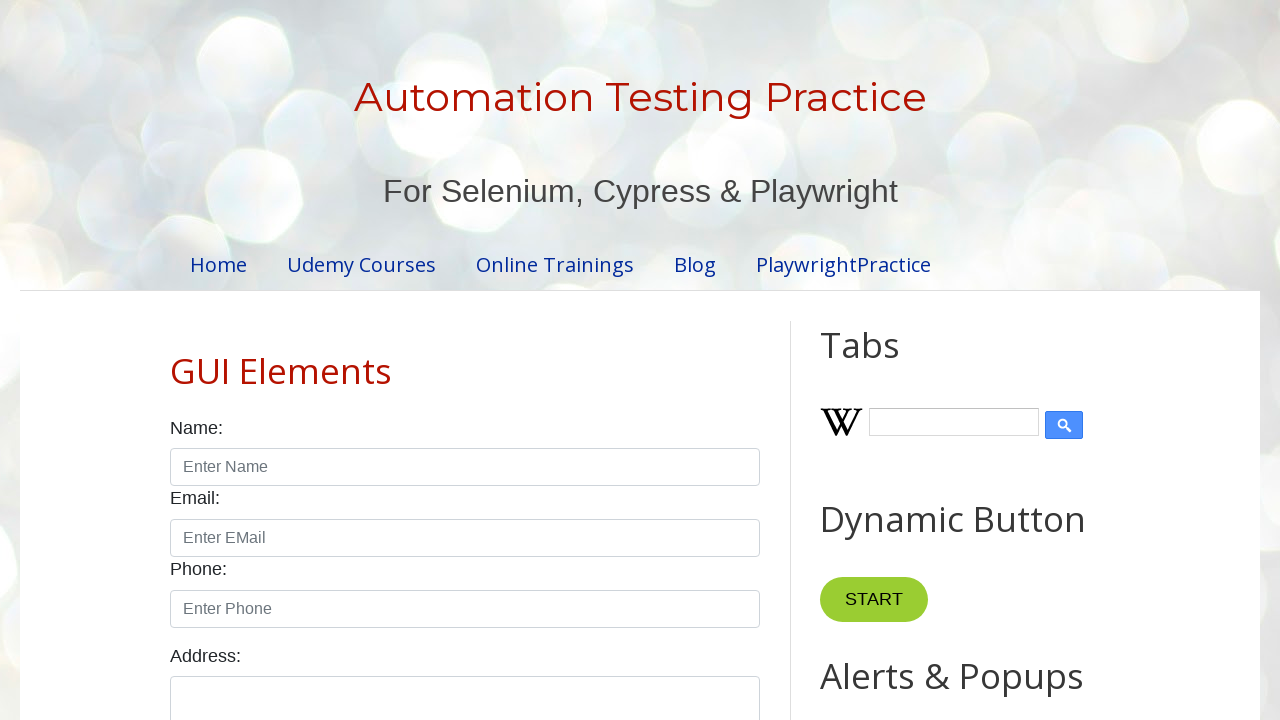

Clicked checkbox to select it at (176, 360) on input.form-check-input[type='checkbox'] >> nth=0
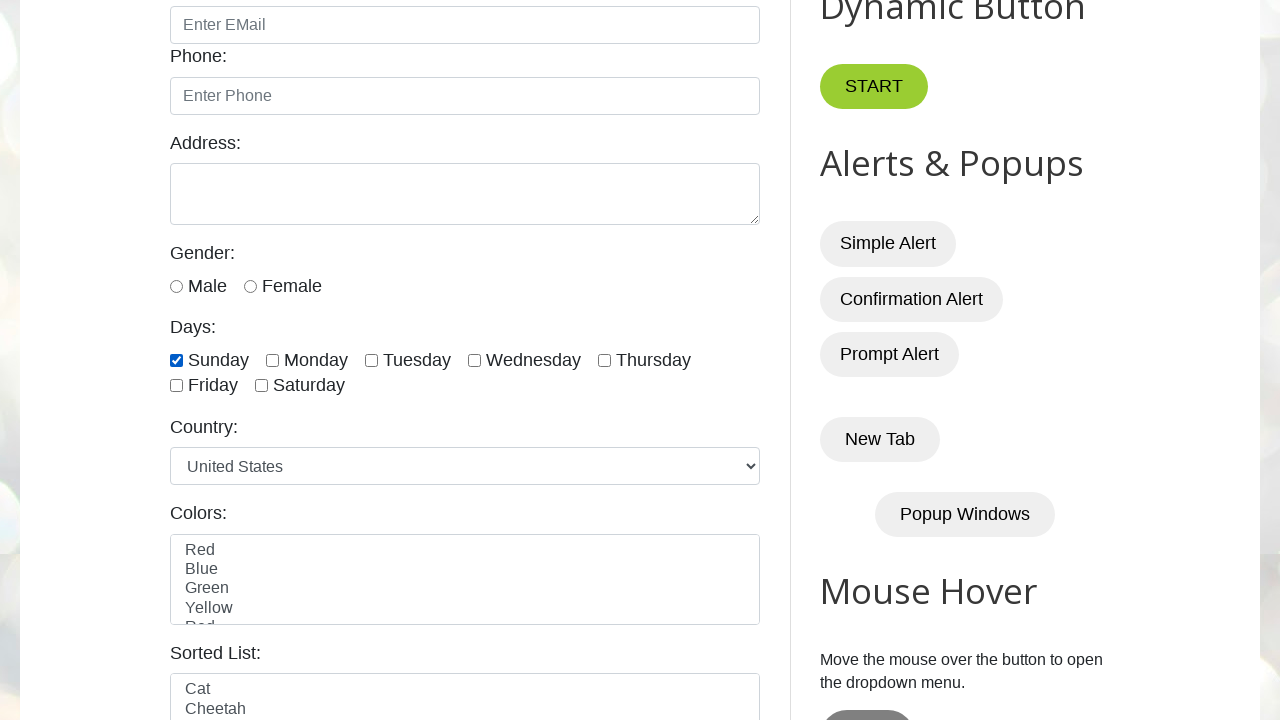

Clicked checkbox to select it at (272, 360) on input.form-check-input[type='checkbox'] >> nth=1
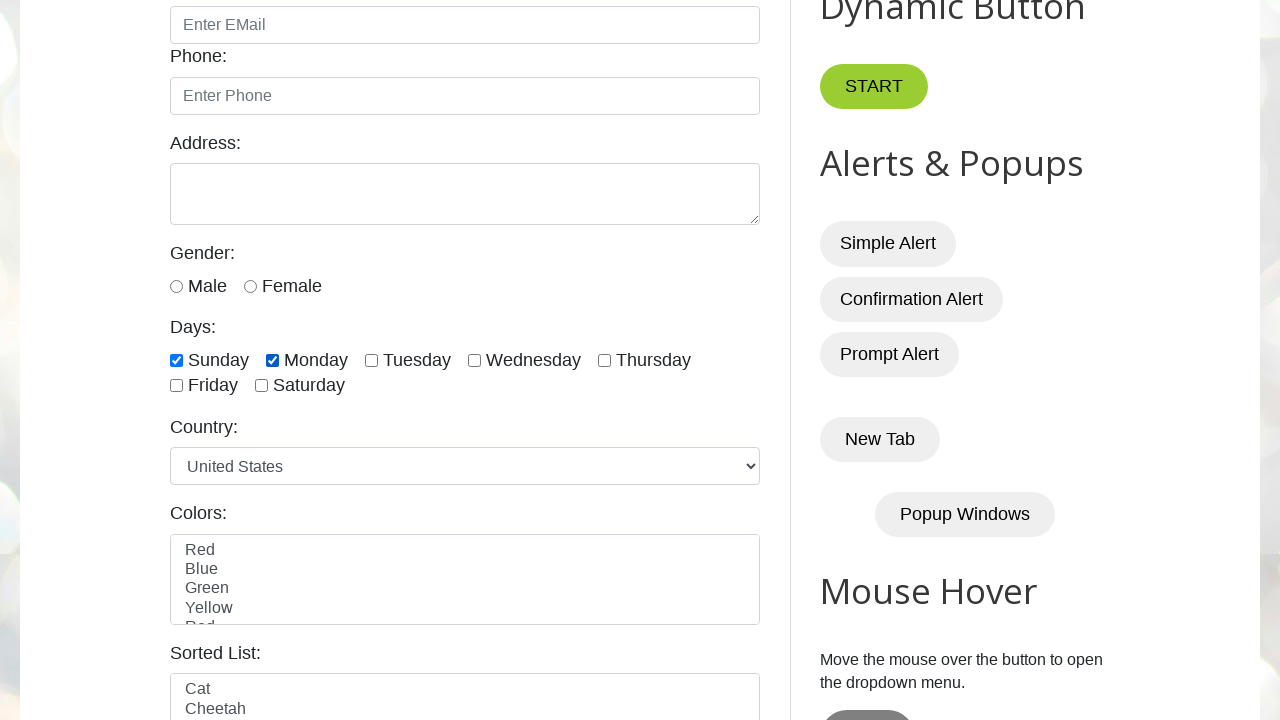

Clicked checkbox to select it at (372, 360) on input.form-check-input[type='checkbox'] >> nth=2
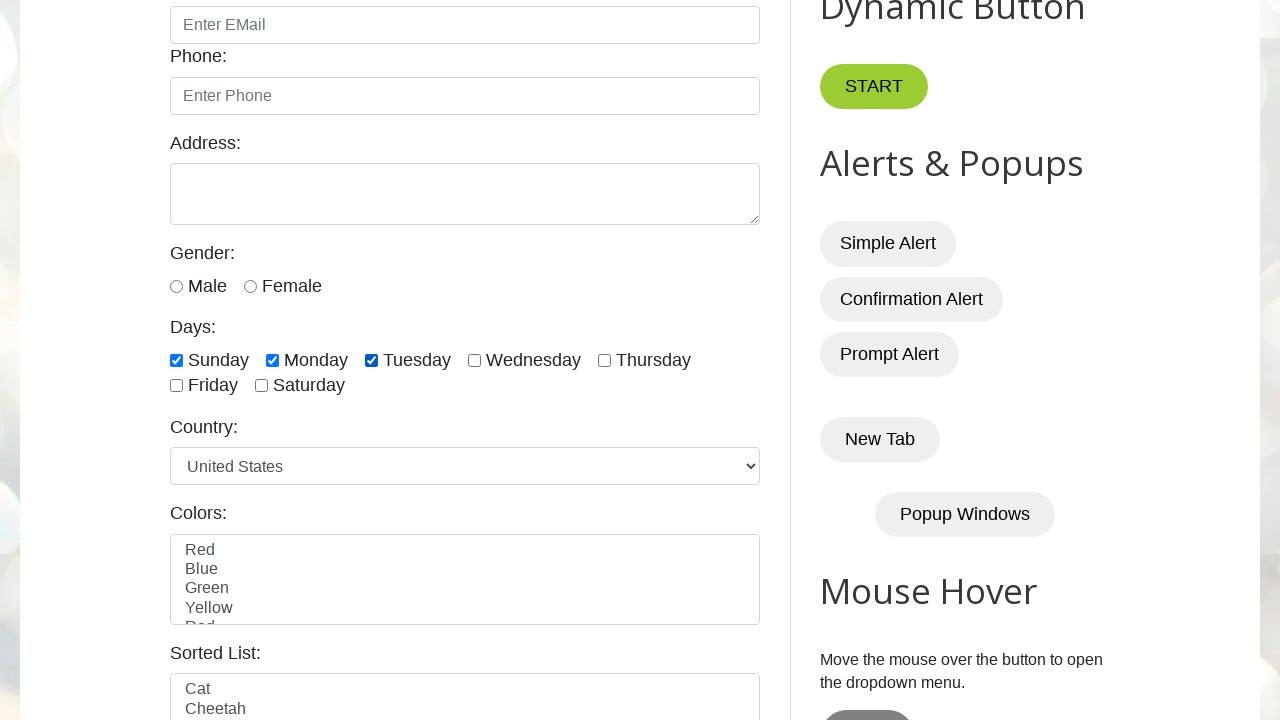

Clicked checkbox to select it at (474, 360) on input.form-check-input[type='checkbox'] >> nth=3
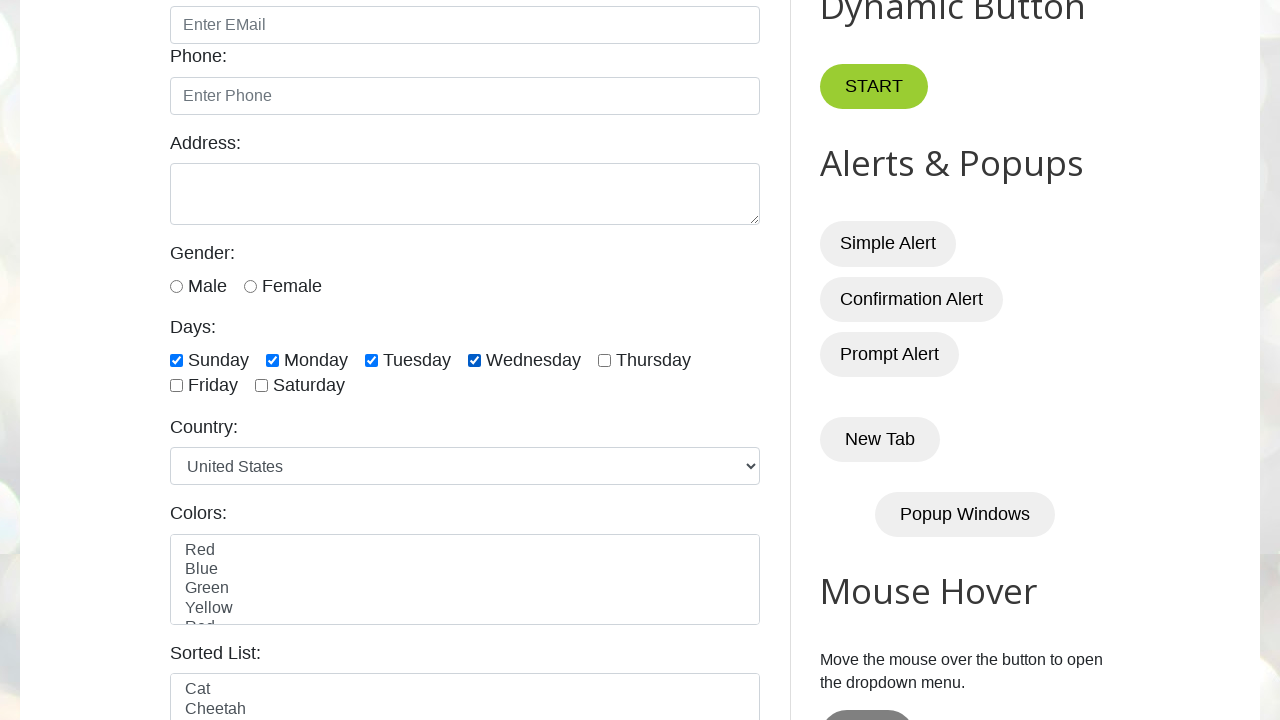

Clicked checkbox to select it at (604, 360) on input.form-check-input[type='checkbox'] >> nth=4
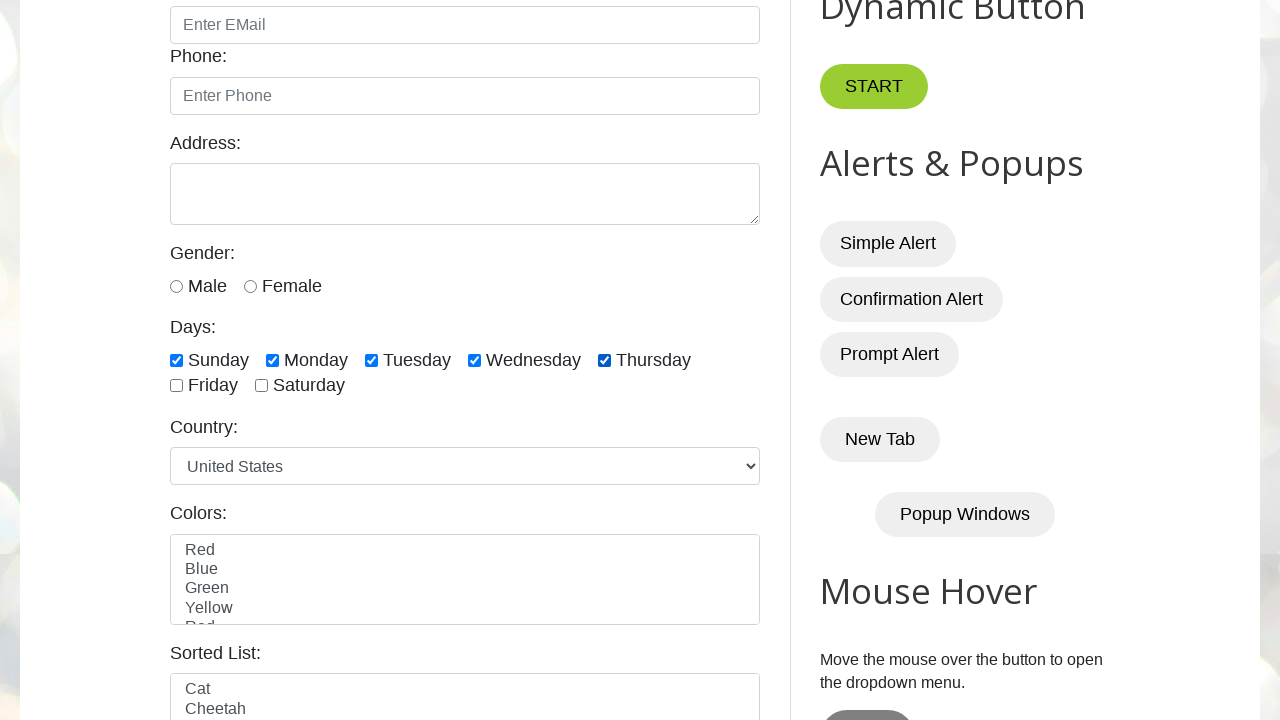

Clicked checkbox to select it at (176, 386) on input.form-check-input[type='checkbox'] >> nth=5
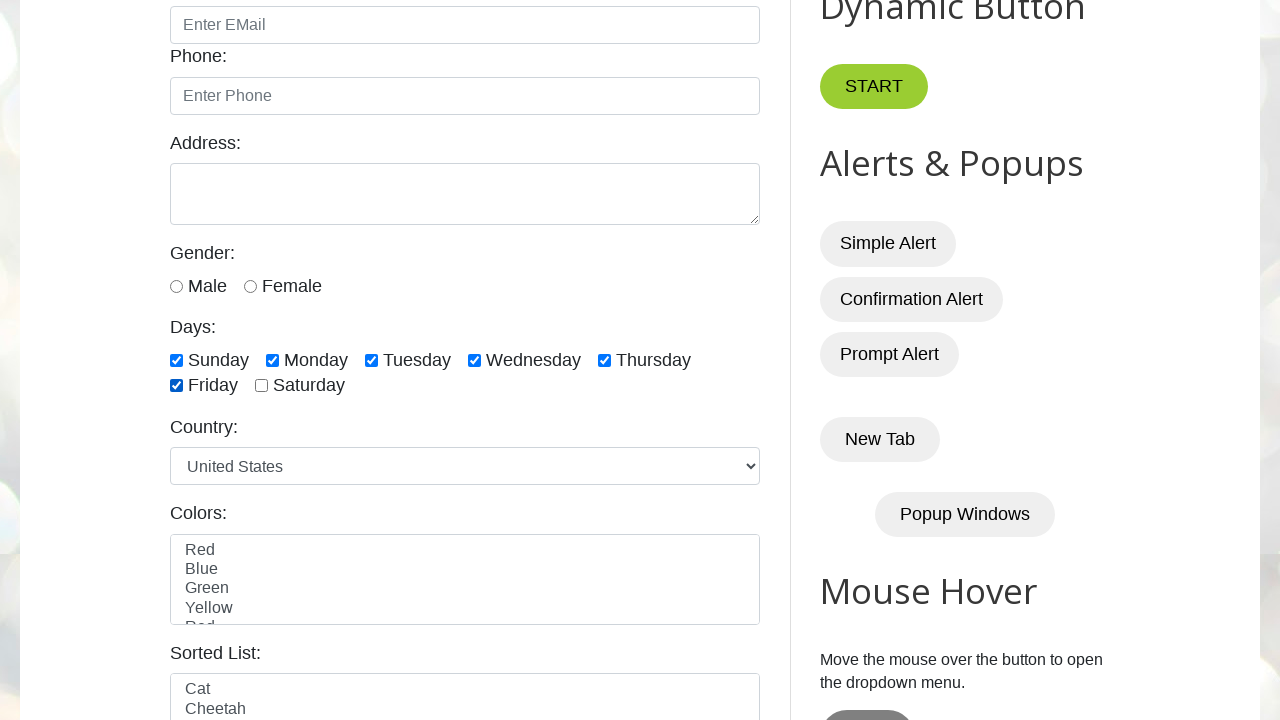

Clicked checkbox to select it at (262, 386) on input.form-check-input[type='checkbox'] >> nth=6
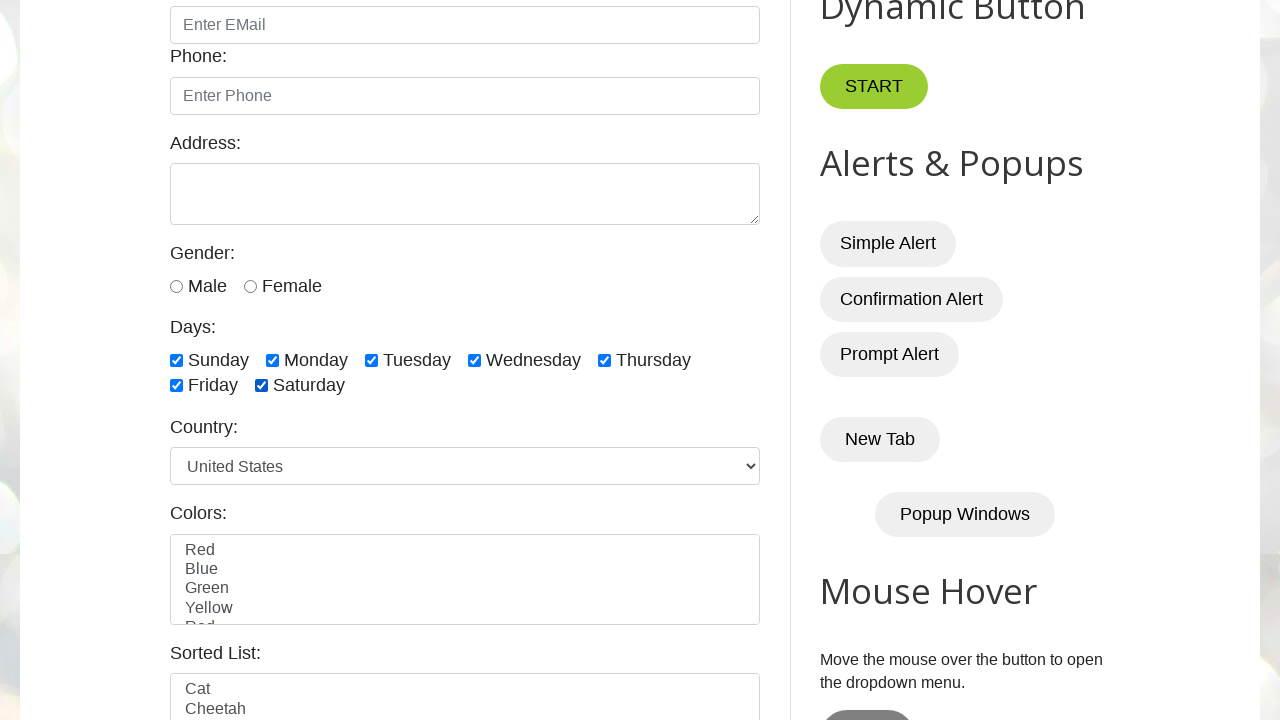

Clicked checkbox to unselect it at (176, 360) on input.form-check-input[type='checkbox'] >> nth=0
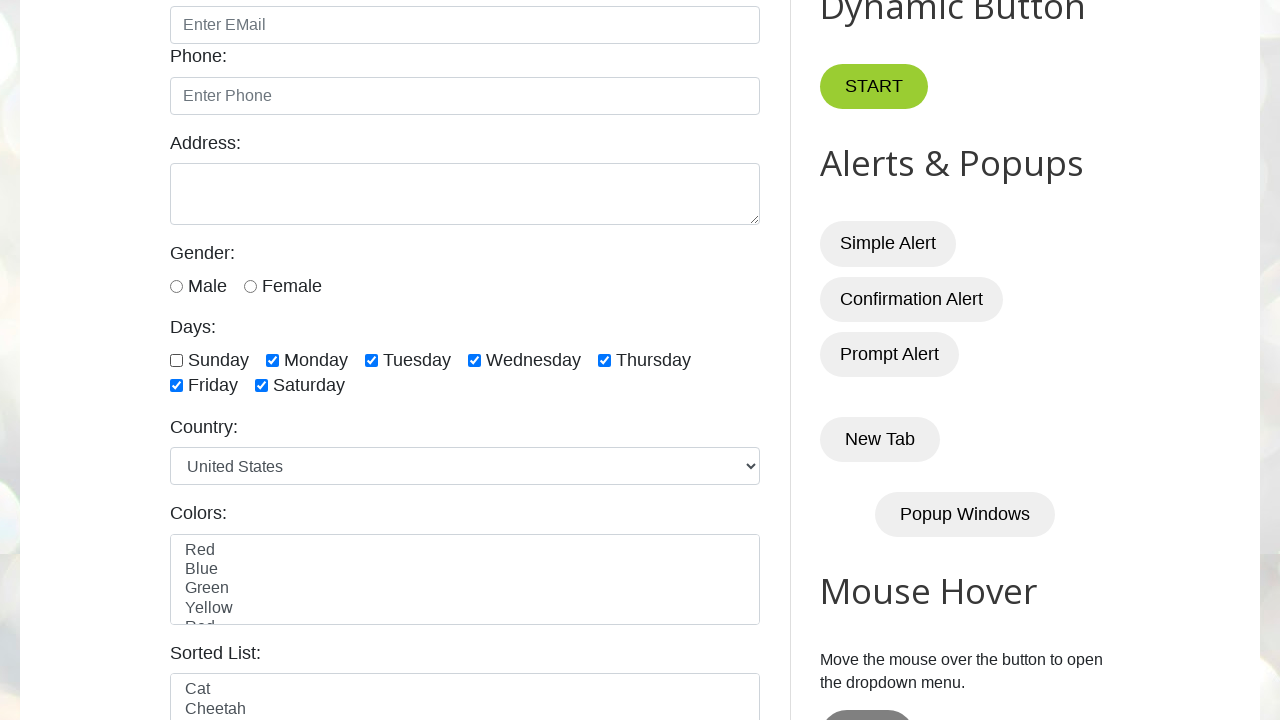

Clicked checkbox to unselect it at (272, 360) on input.form-check-input[type='checkbox'] >> nth=1
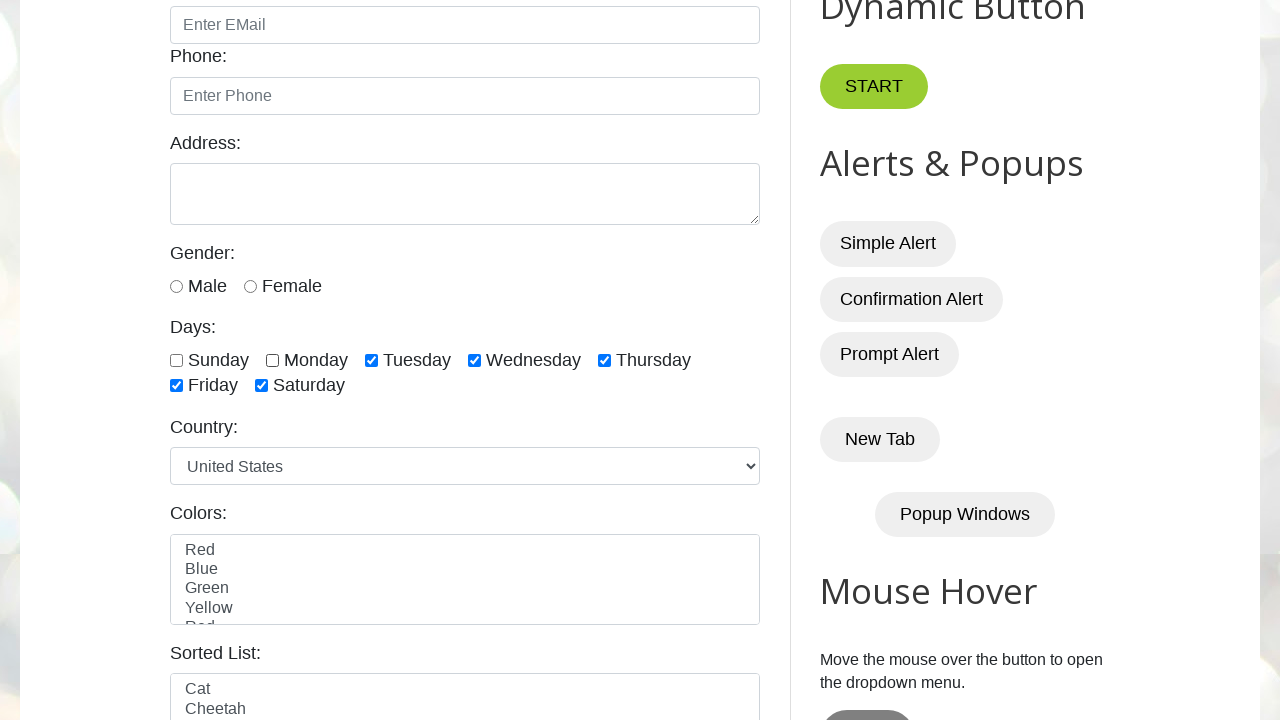

Clicked checkbox to unselect it at (372, 360) on input.form-check-input[type='checkbox'] >> nth=2
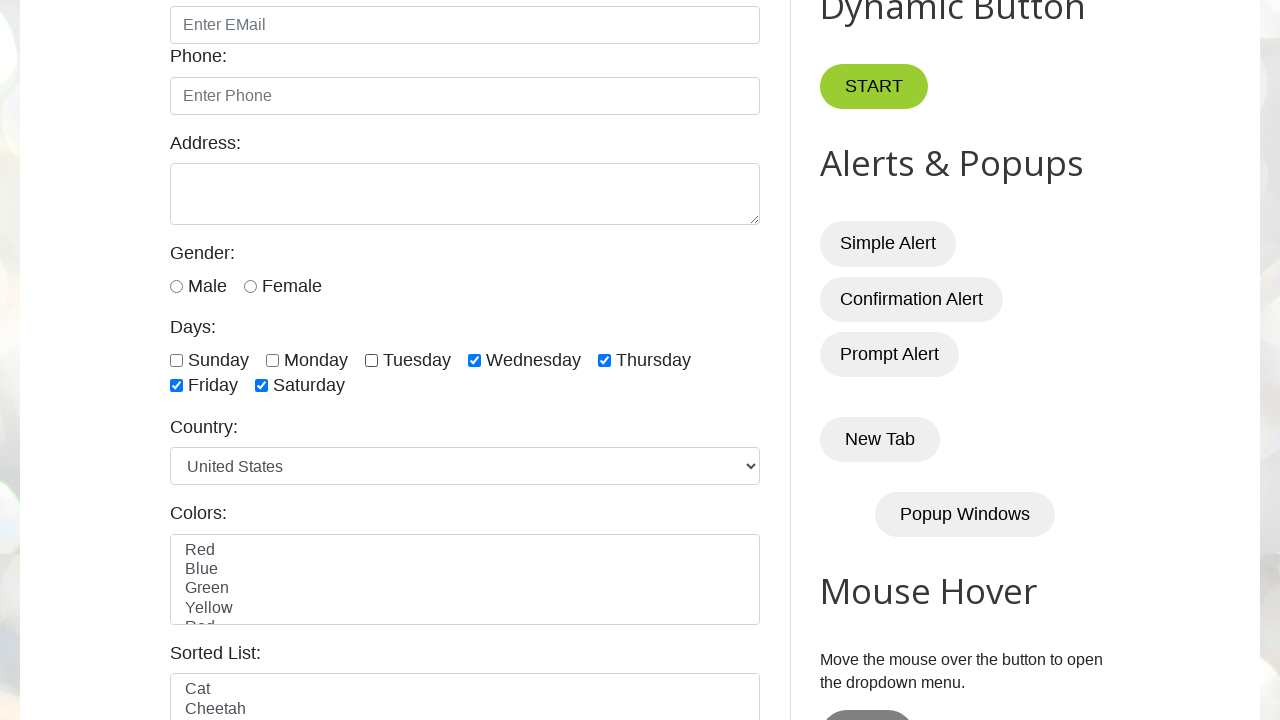

Clicked checkbox to unselect it at (474, 360) on input.form-check-input[type='checkbox'] >> nth=3
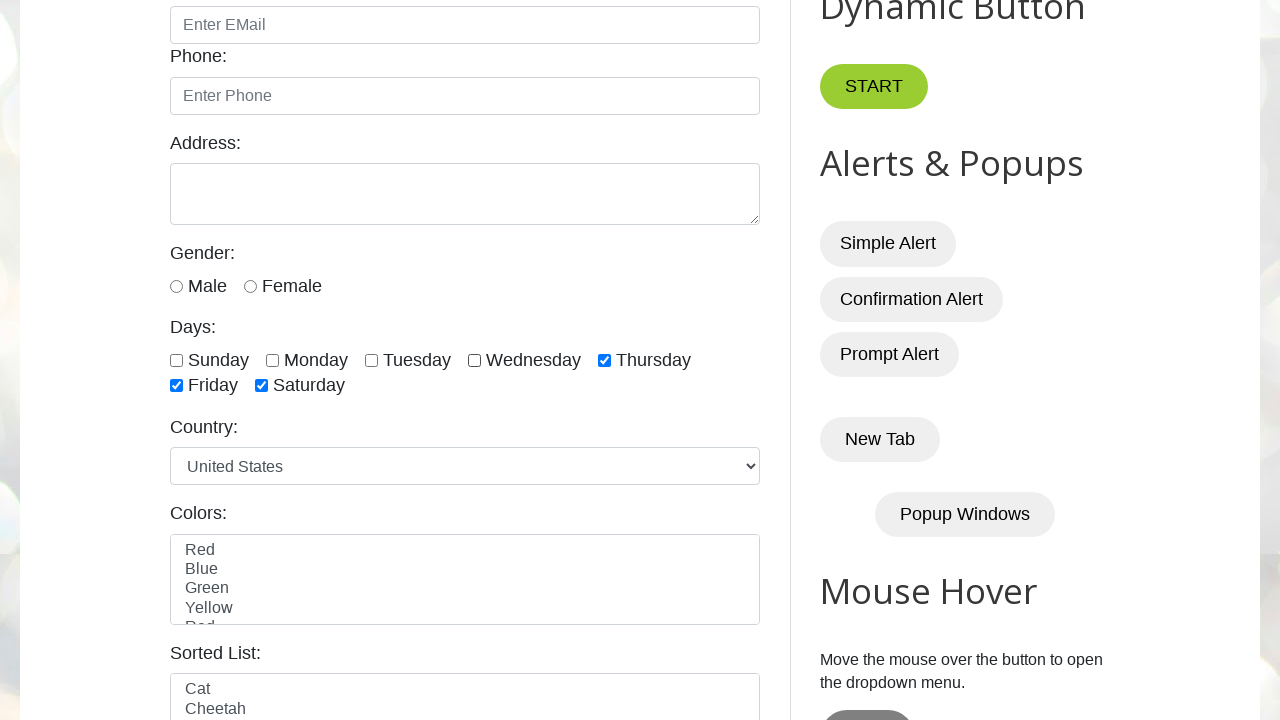

Clicked checkbox to unselect it at (604, 360) on input.form-check-input[type='checkbox'] >> nth=4
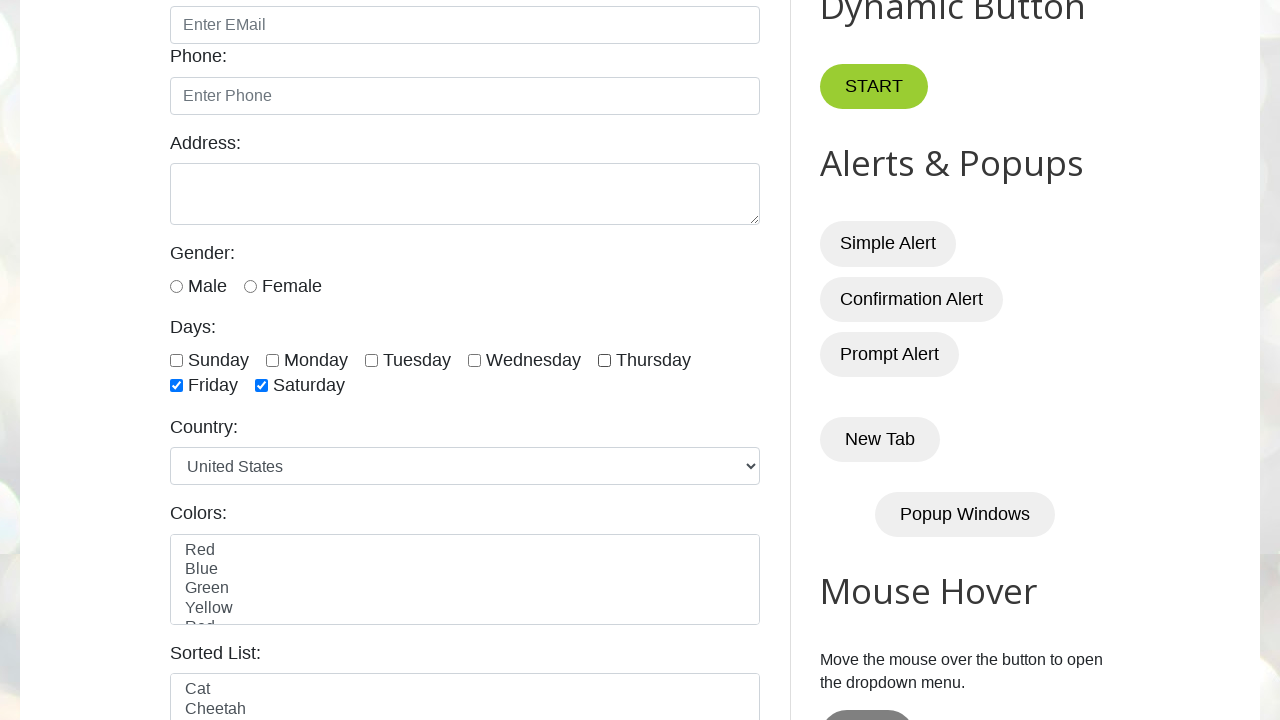

Clicked checkbox to unselect it at (176, 386) on input.form-check-input[type='checkbox'] >> nth=5
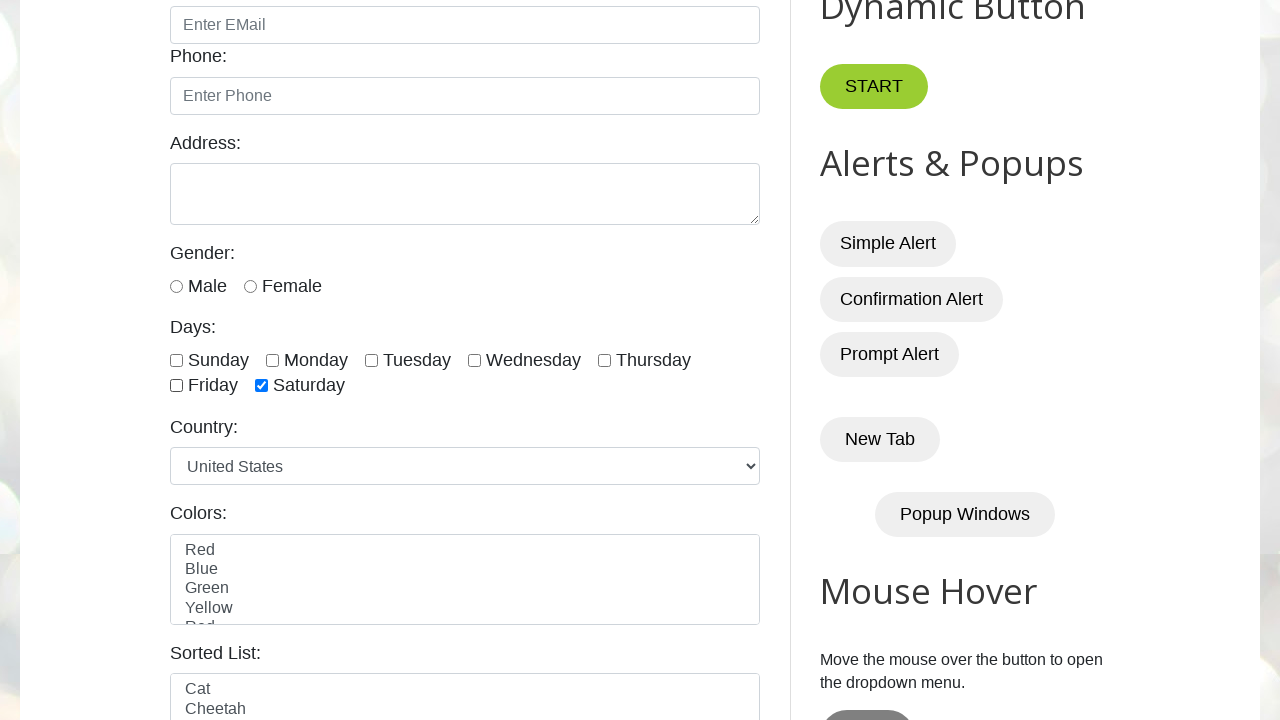

Clicked checkbox to unselect it at (262, 386) on input.form-check-input[type='checkbox'] >> nth=6
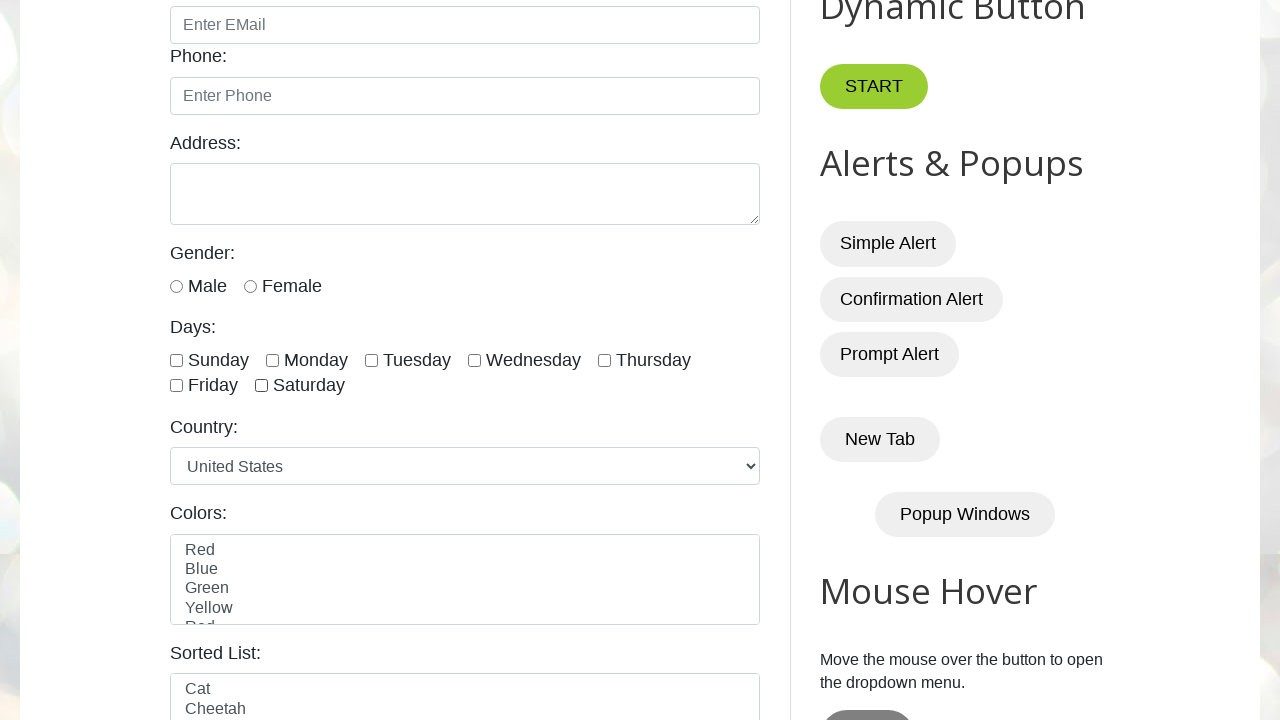

Clicked checkbox at index 4 to select it at (604, 360) on input.form-check-input[type='checkbox'] >> nth=4
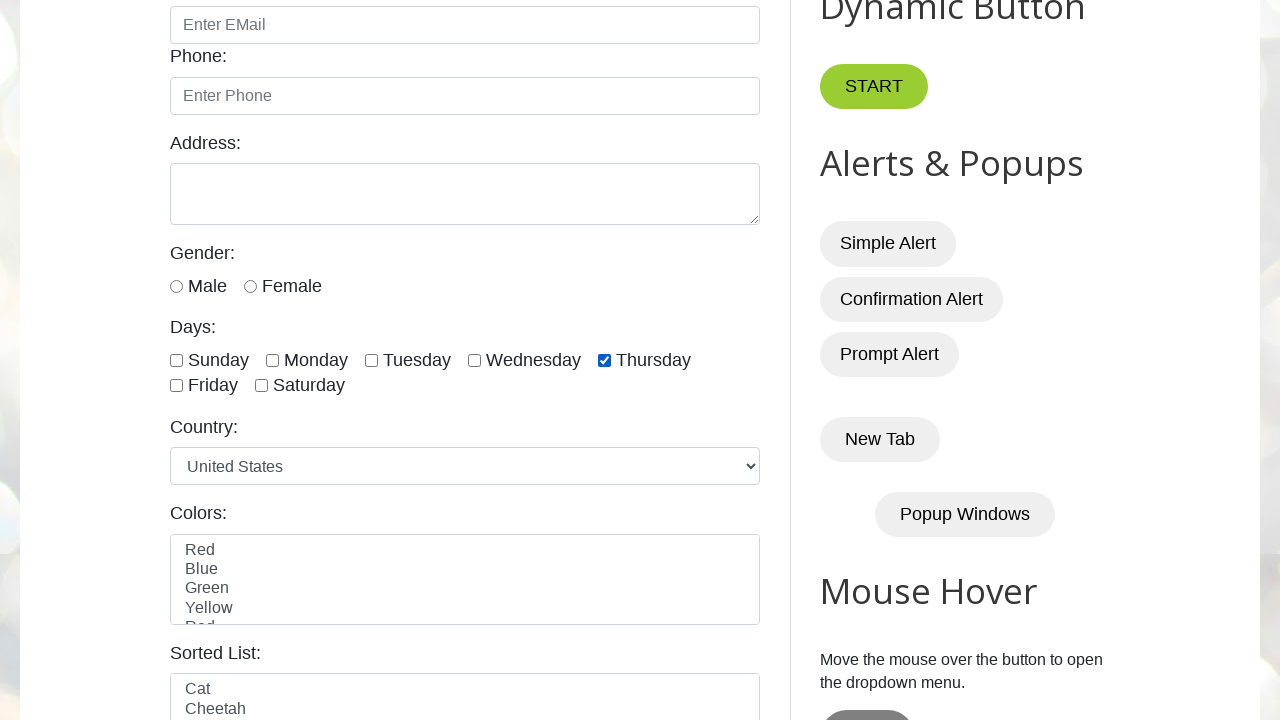

Clicked checkbox at index 5 to select it at (176, 386) on input.form-check-input[type='checkbox'] >> nth=5
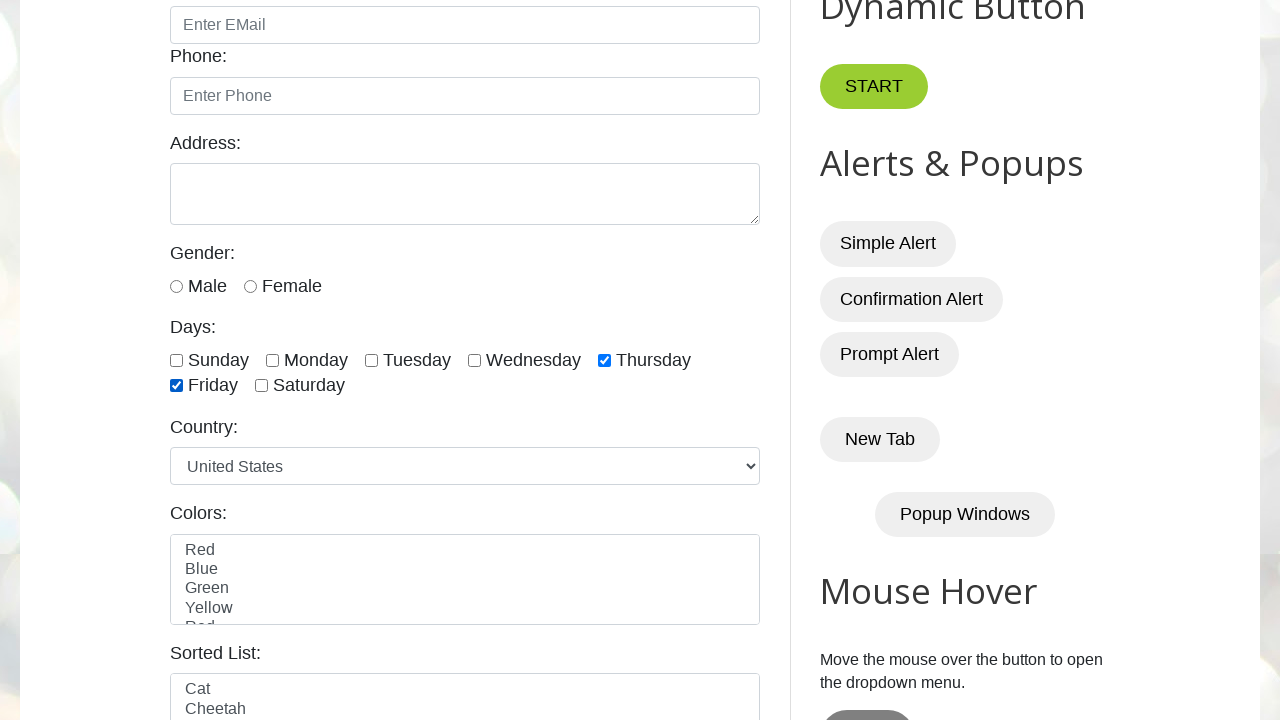

Clicked checkbox at index 6 to select it at (262, 386) on input.form-check-input[type='checkbox'] >> nth=6
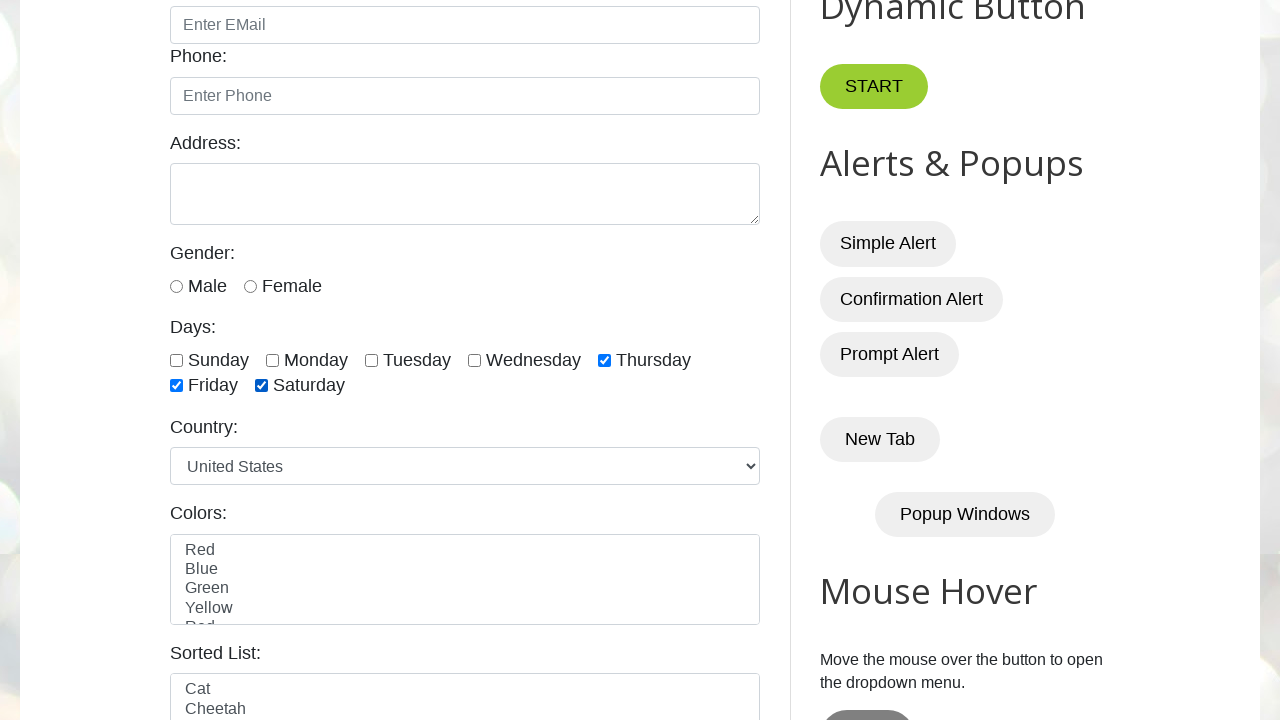

Clicked selected checkbox to unselect it at (604, 360) on input.form-check-input[type='checkbox'] >> nth=4
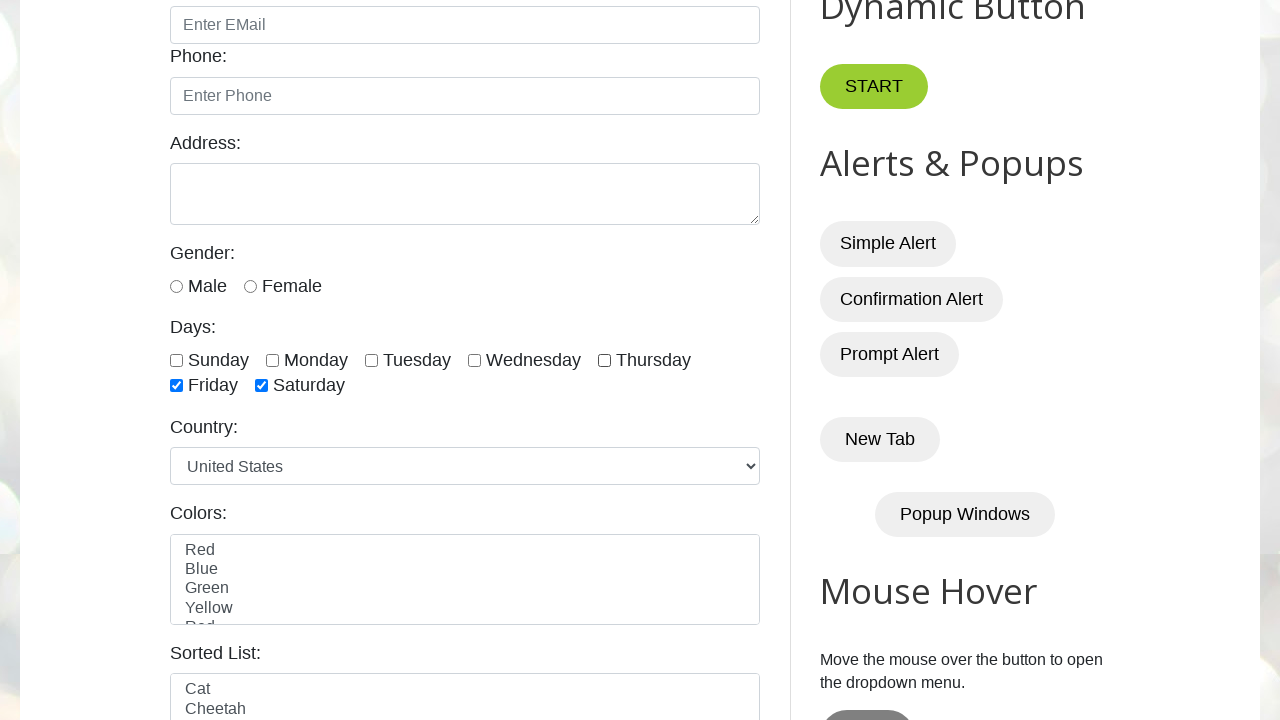

Clicked selected checkbox to unselect it at (176, 386) on input.form-check-input[type='checkbox'] >> nth=5
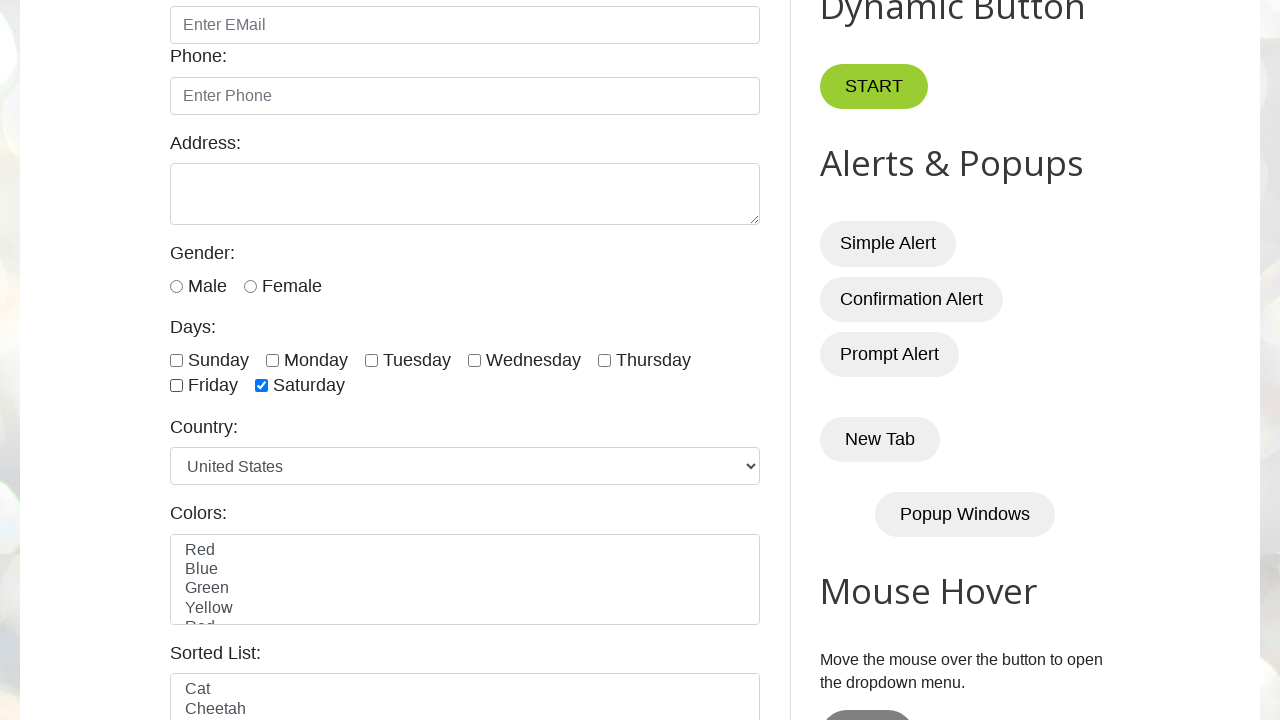

Clicked selected checkbox to unselect it at (262, 386) on input.form-check-input[type='checkbox'] >> nth=6
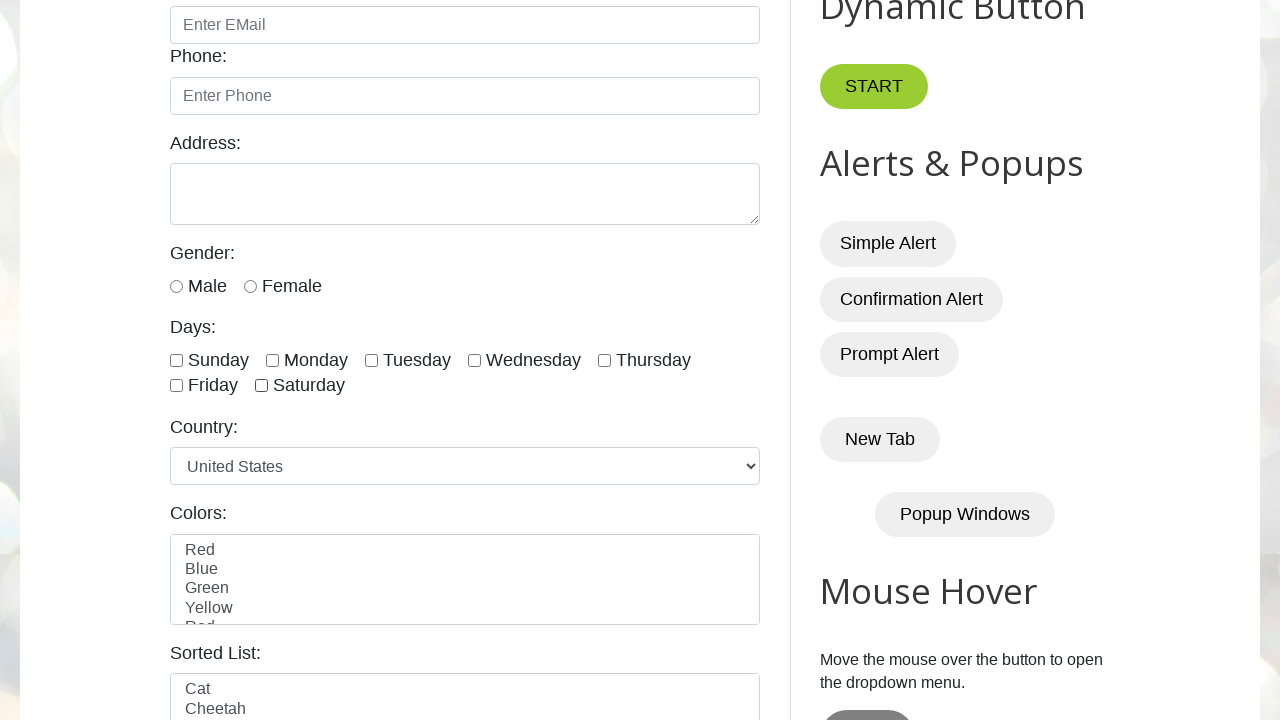

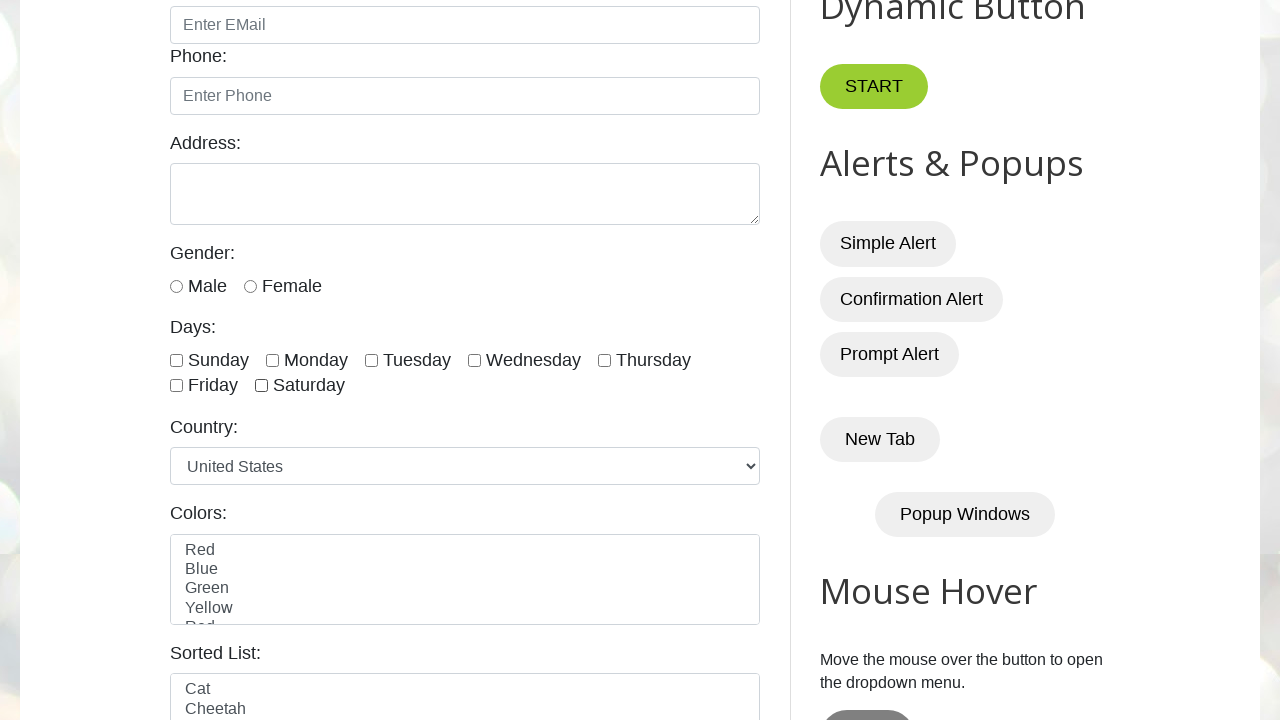